Verifies that the "Remember me" checkbox label and "Forgot password" link on the NextBaseCRM login page display the correct text.

Starting URL: https://login1.nextbasecrm.com/

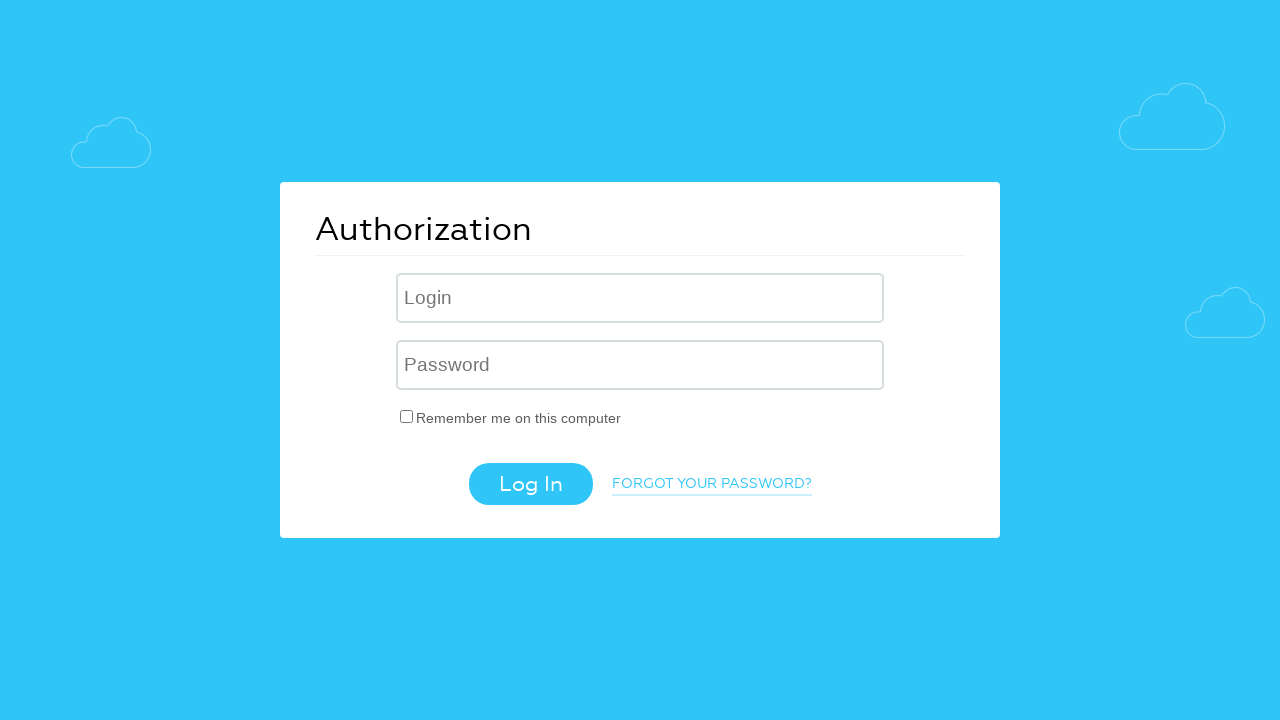

Waited for 'Remember me' checkbox label to appear
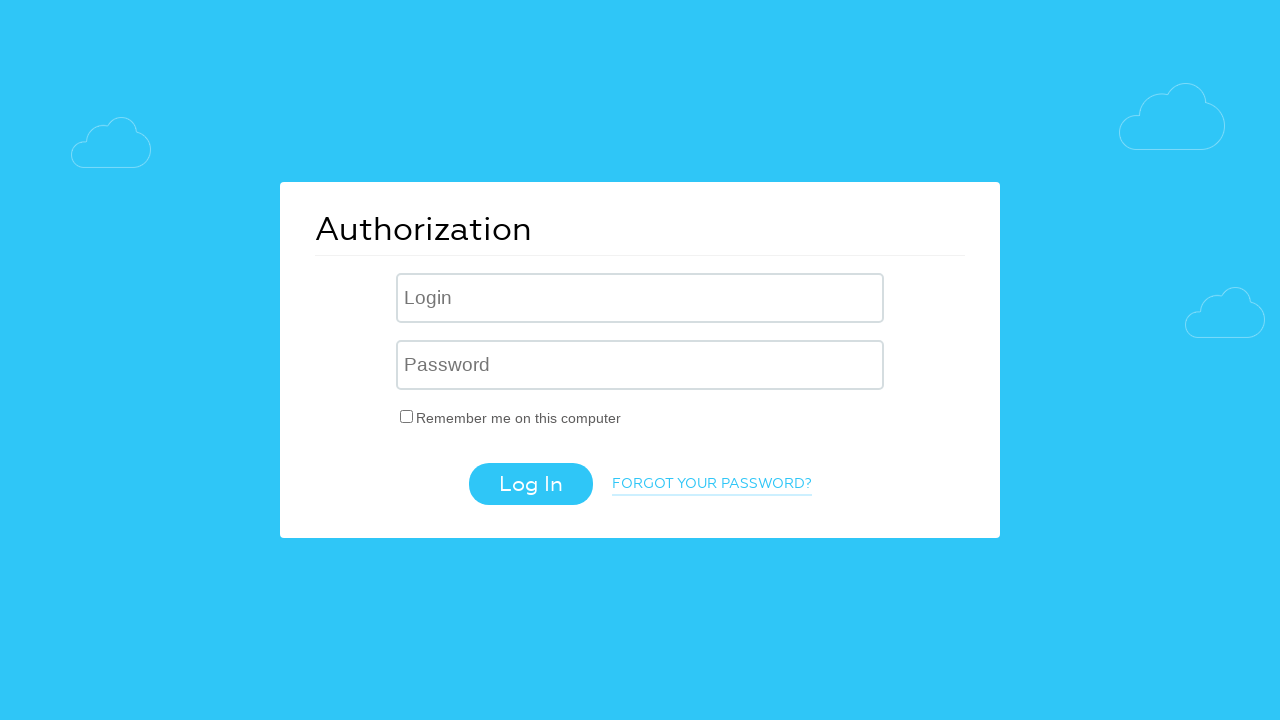

Retrieved text content from 'Remember me' label
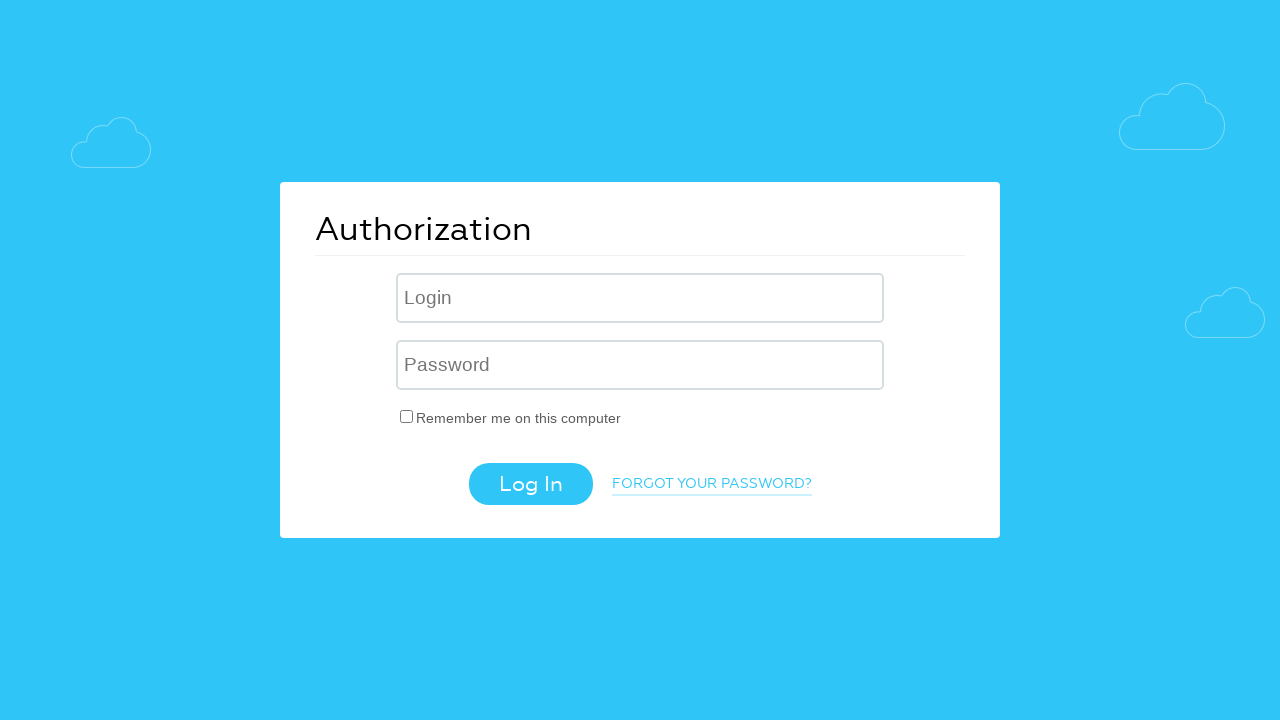

Verified 'Remember me' label text matches expected value: 'Remember me on this computer'
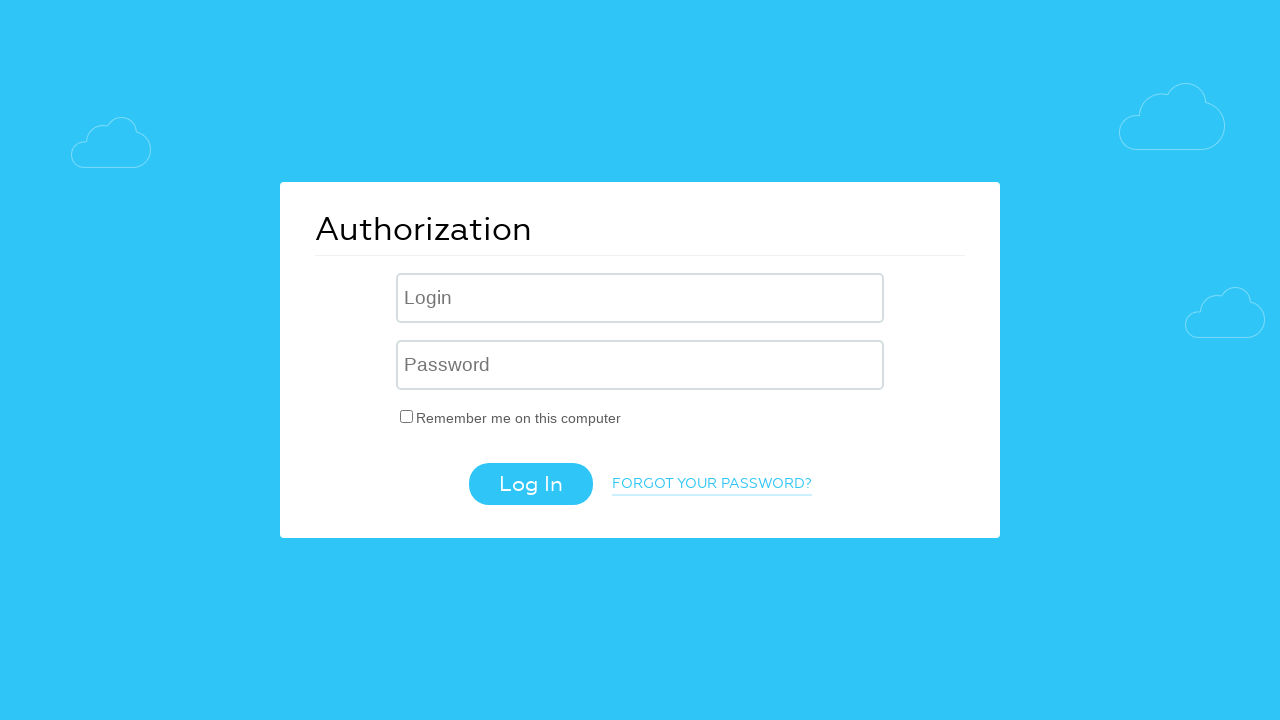

Retrieved text content from 'Forgot password' link
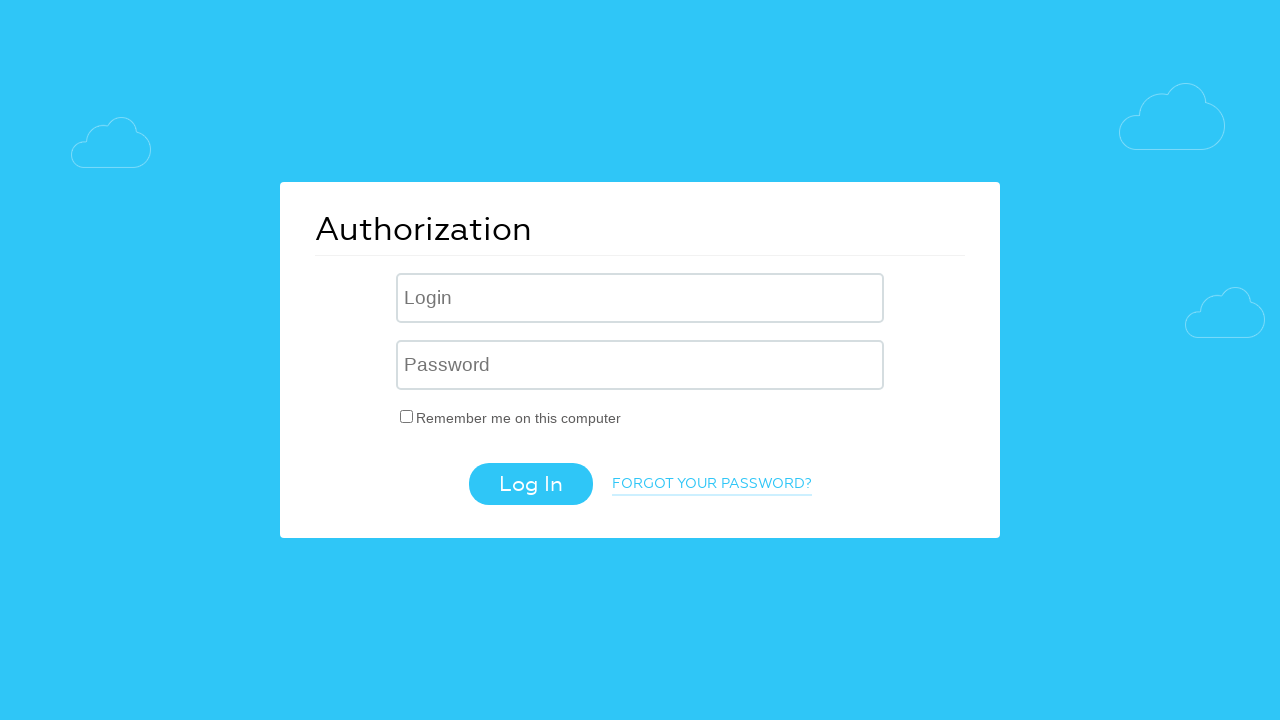

Verified 'Forgot password' link text matches expected value: 'Forgot your password?'
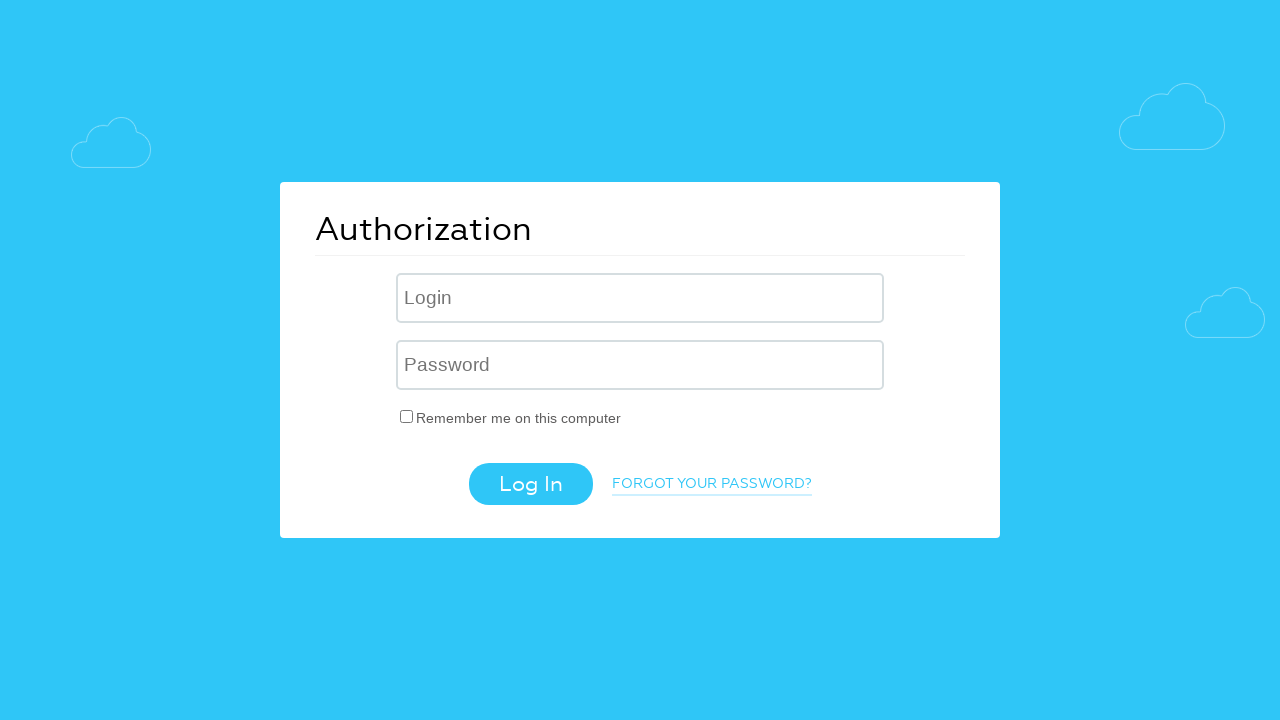

Retrieved href attribute from 'Forgot password' link
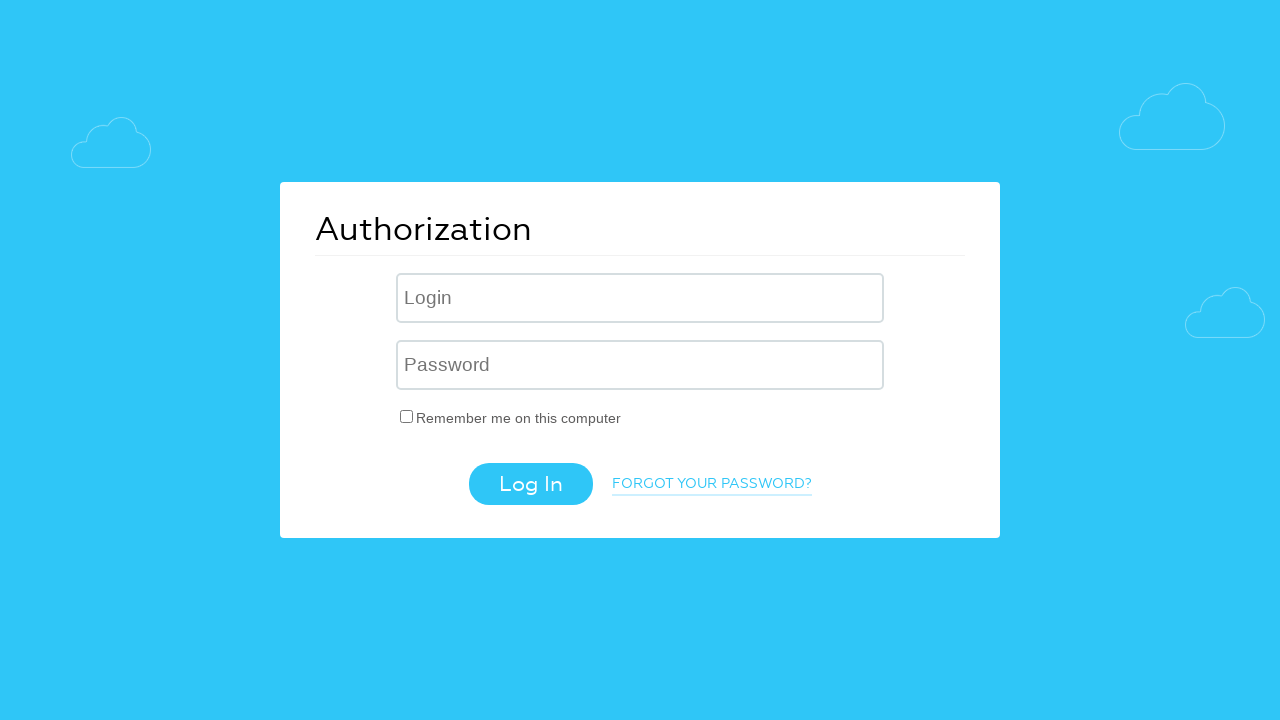

Verified 'Forgot password' link href contains 'forgot_password=yes' parameter
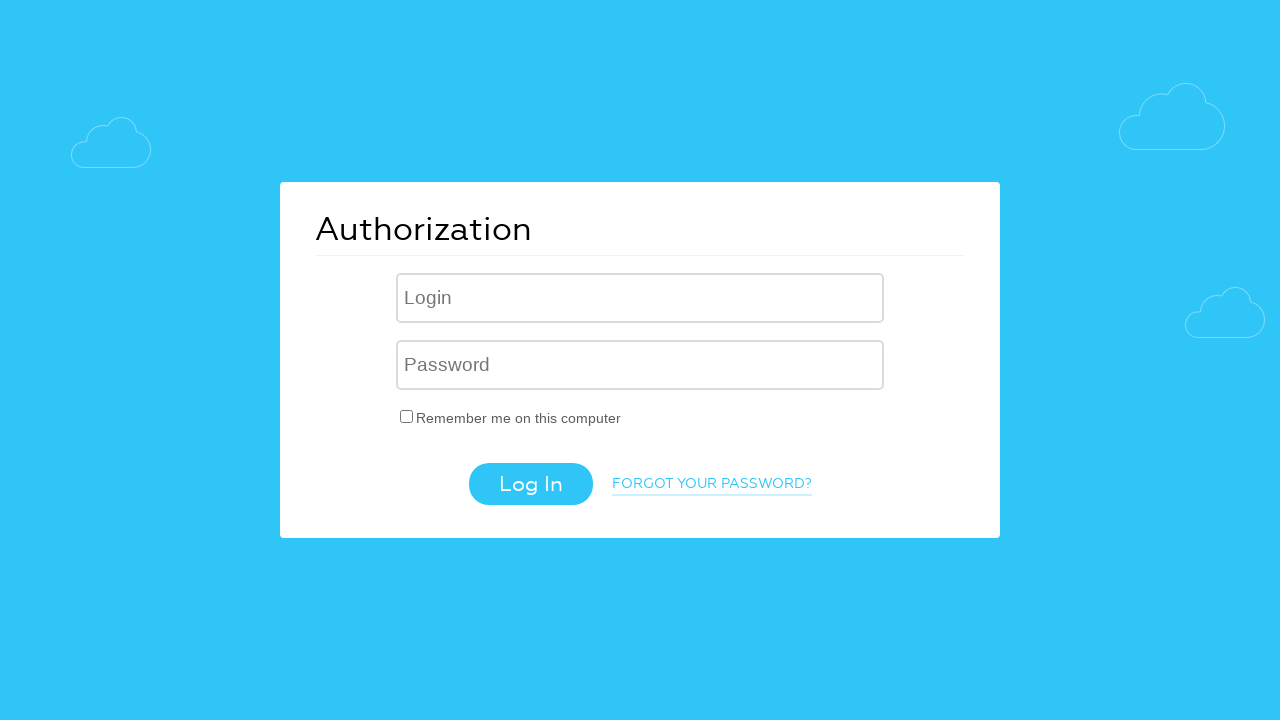

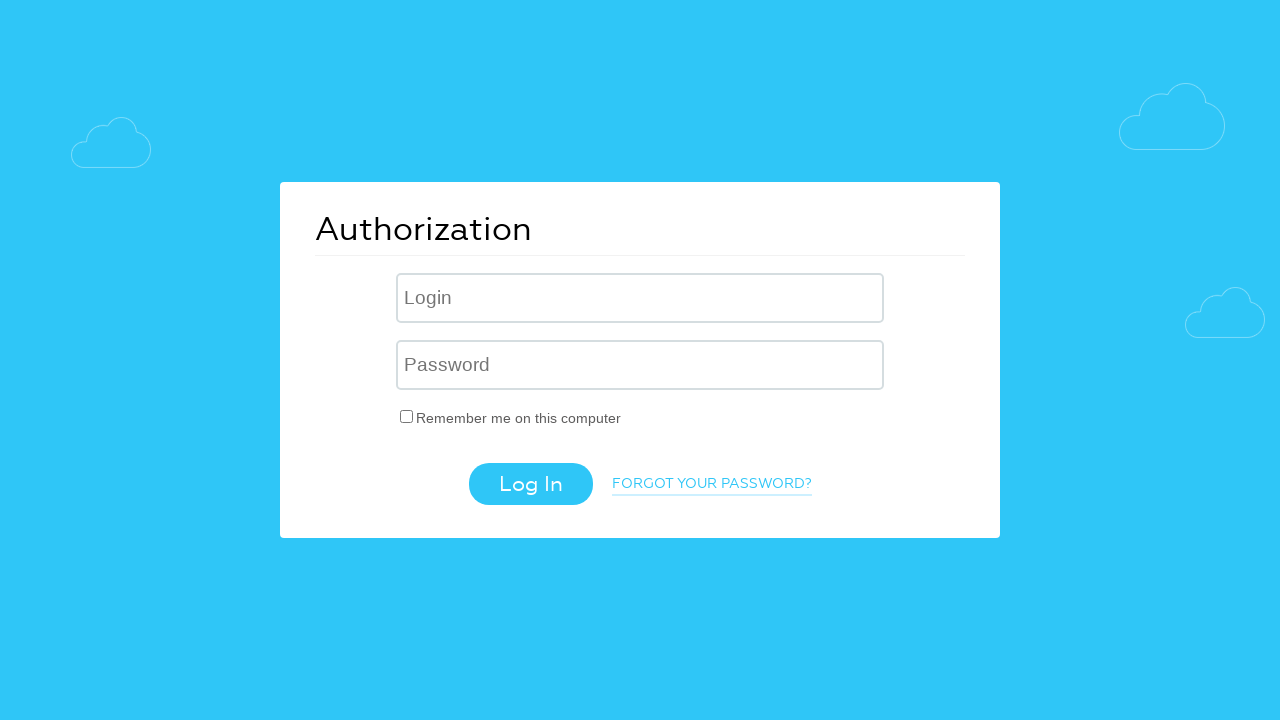